Tests drag and drop functionality using a direct drag and drop by offset action to swap column positions

Starting URL: https://the-internet.herokuapp.com/drag_and_drop

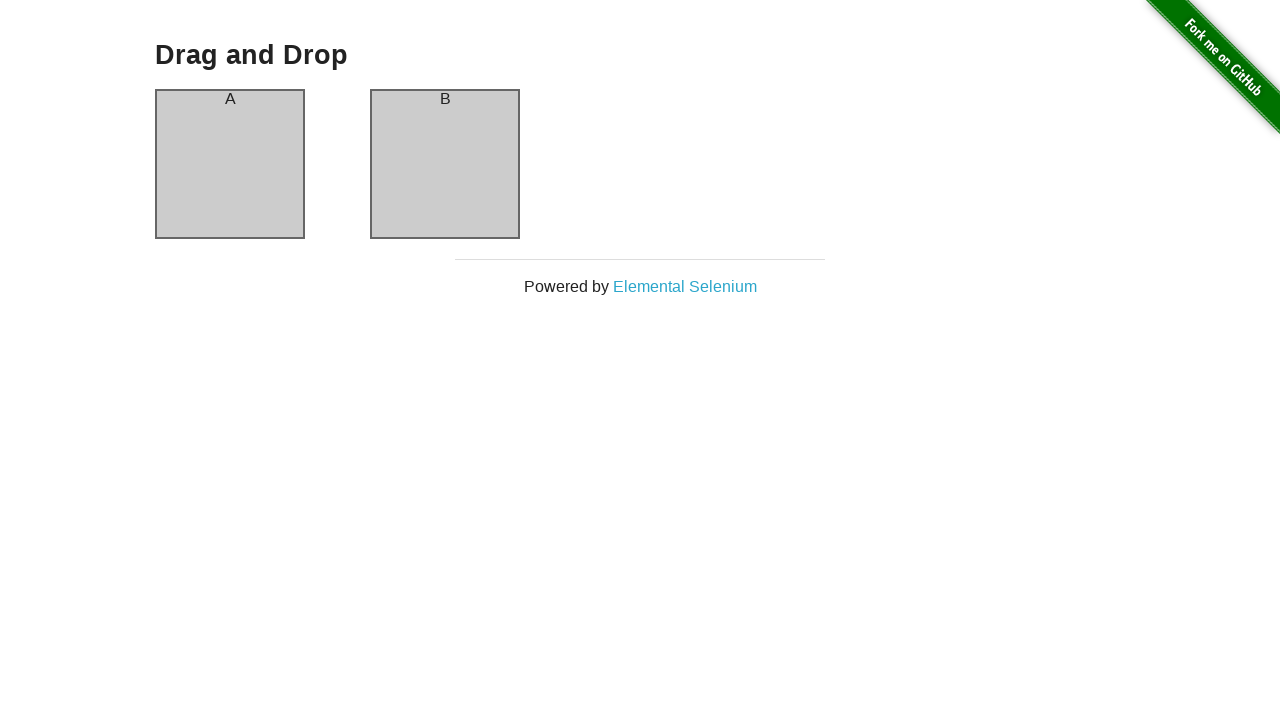

Waited for column A header to be present
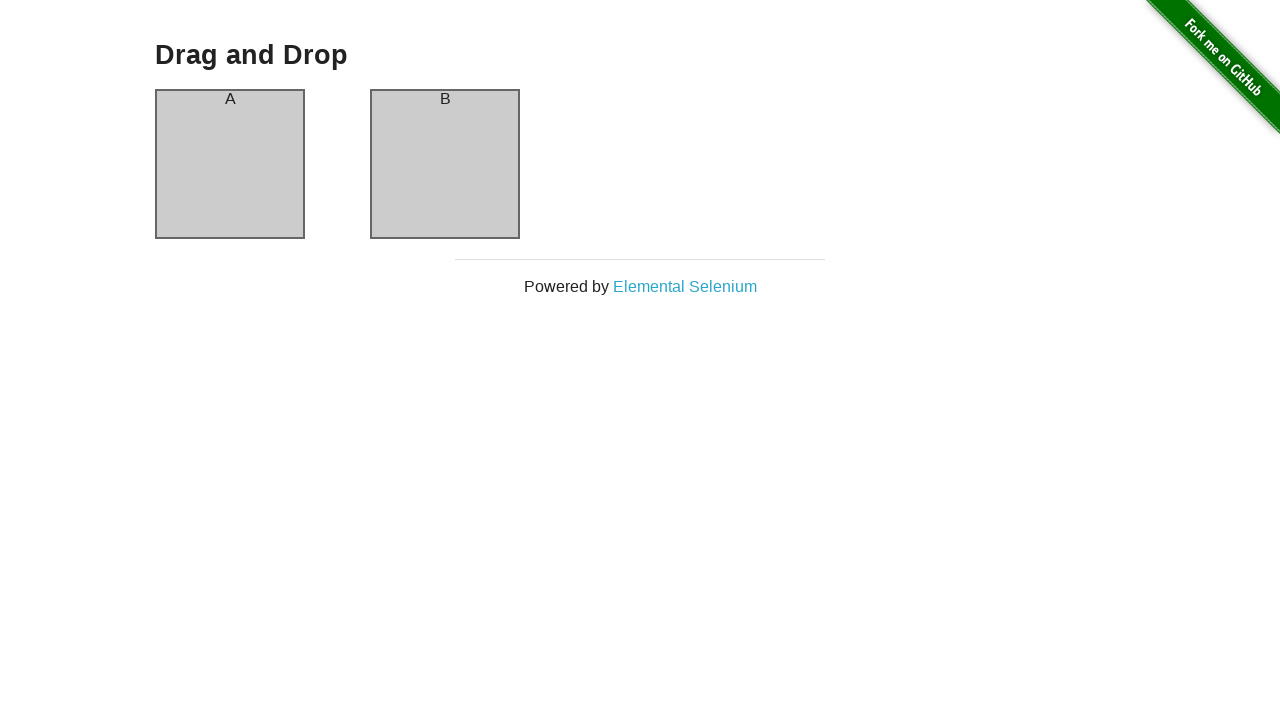

Verified column A header contains text 'A'
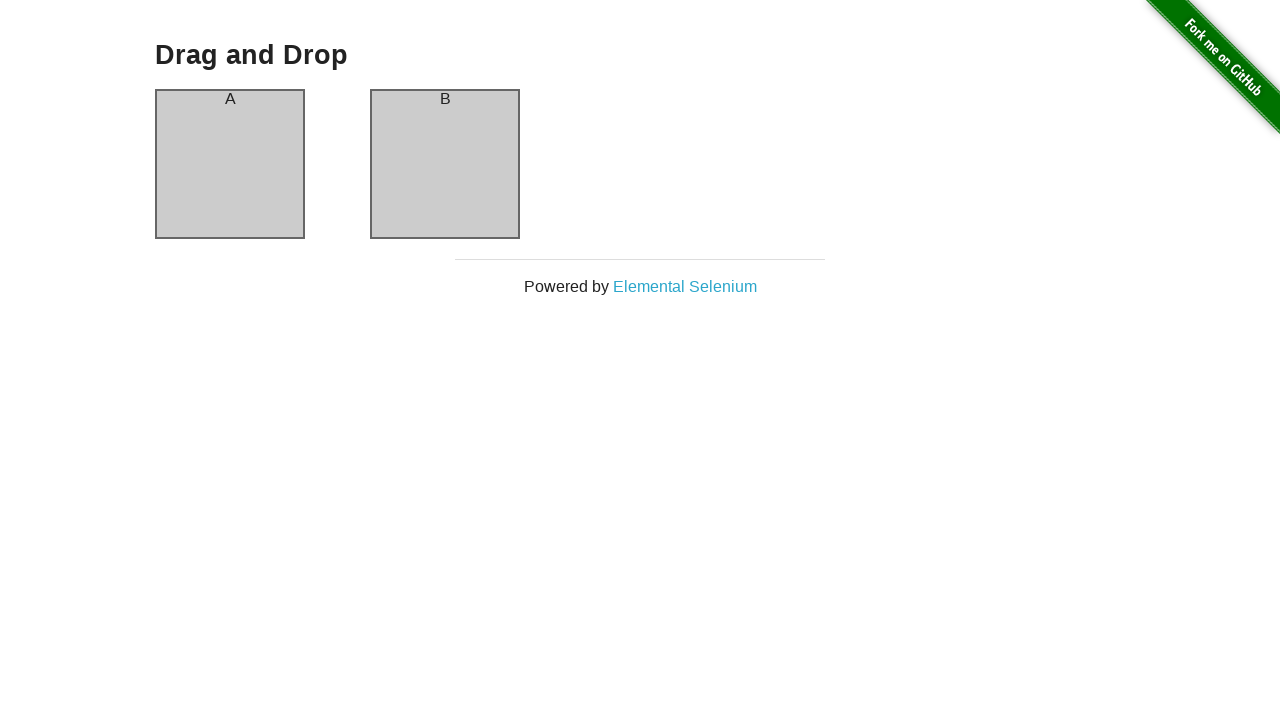

Verified column B header contains text 'B'
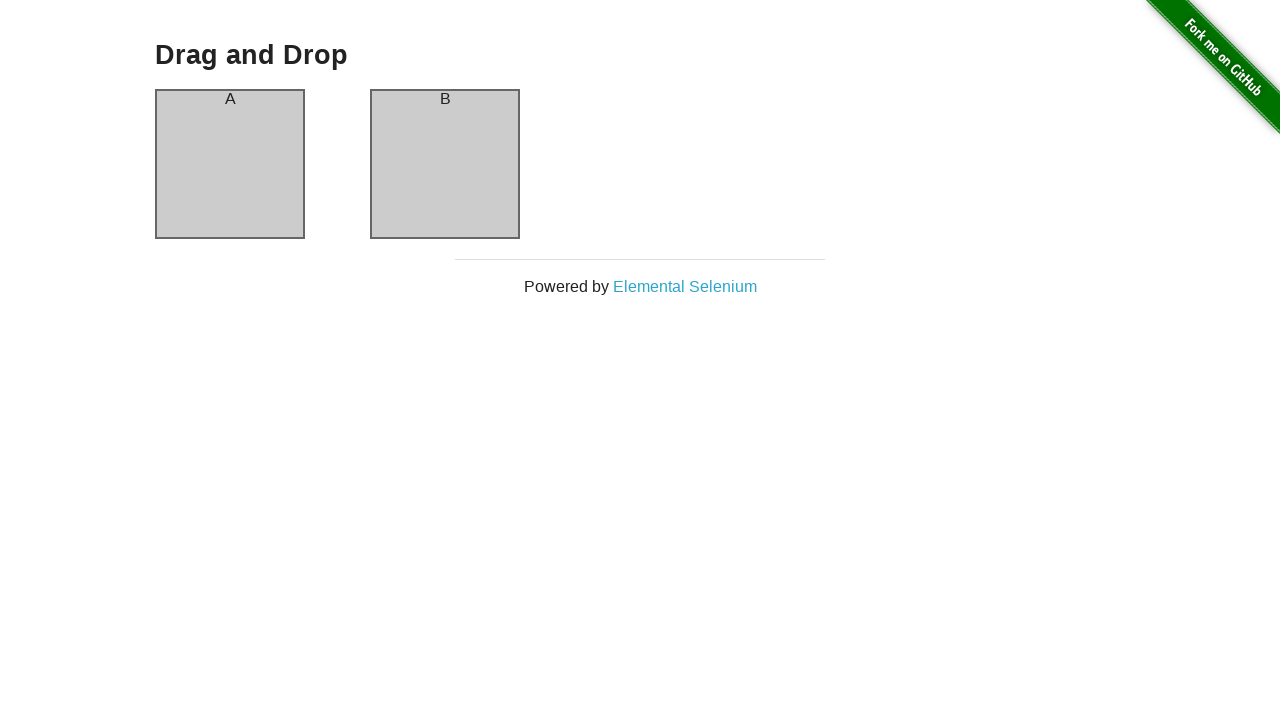

Located column A header and retrieved its bounding box
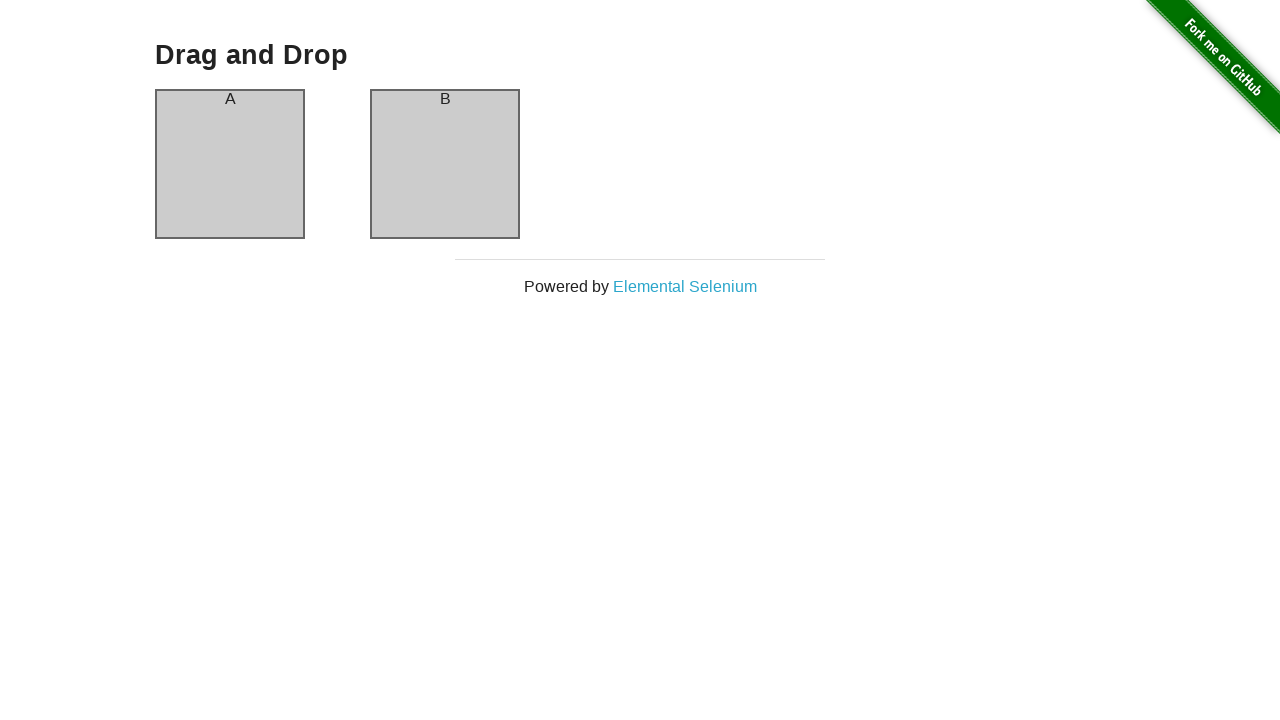

Moved mouse to center of column A header at (230, 99)
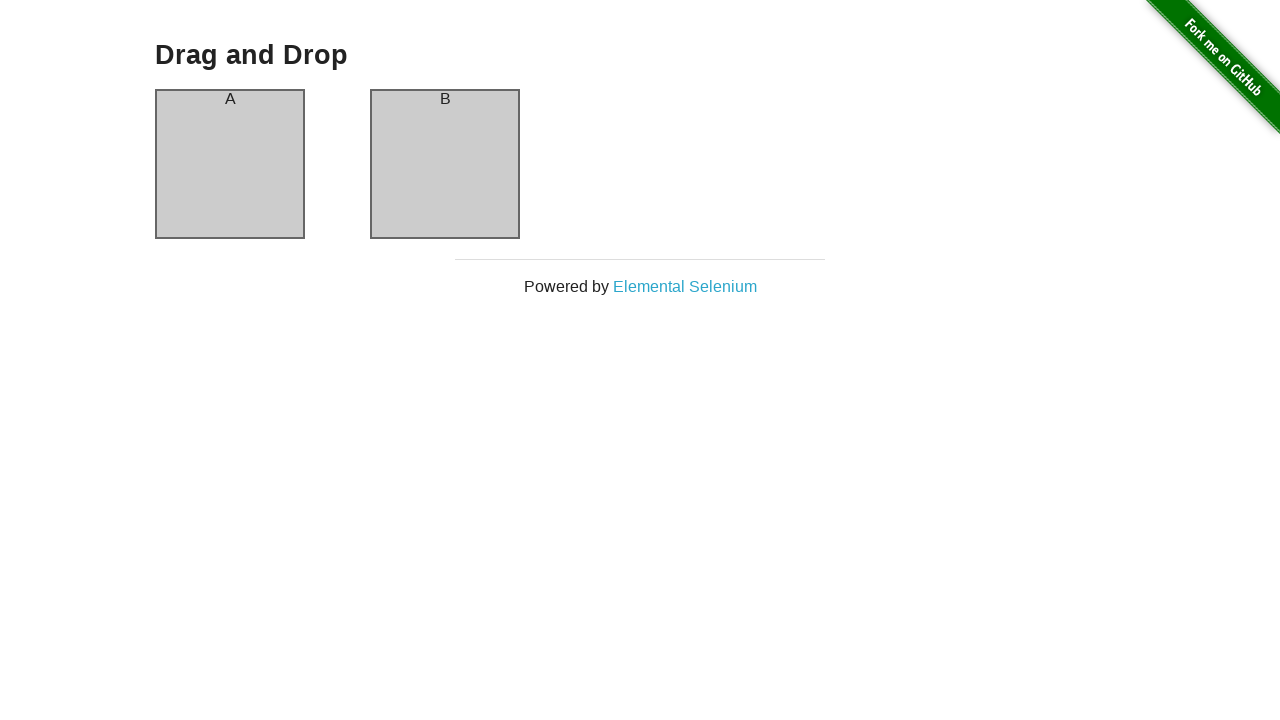

Pressed mouse button down to start drag at (230, 99)
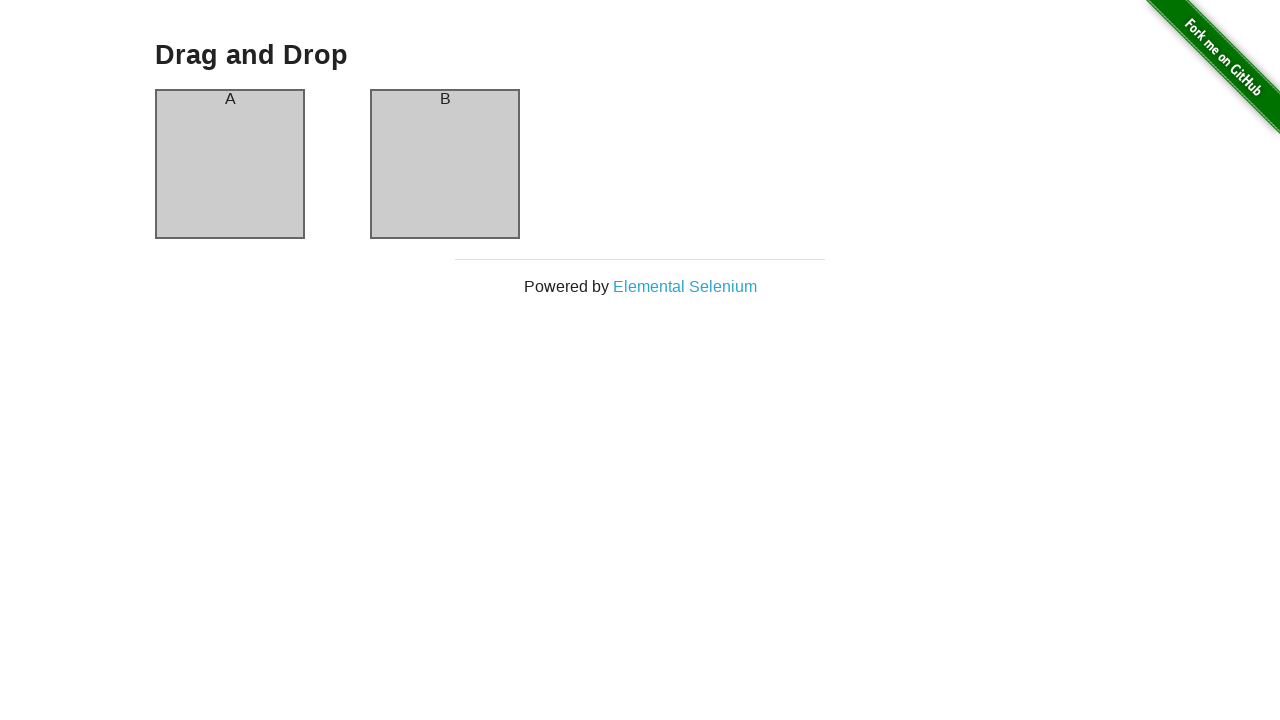

Dragged column A header 200 pixels to the right at (430, 99)
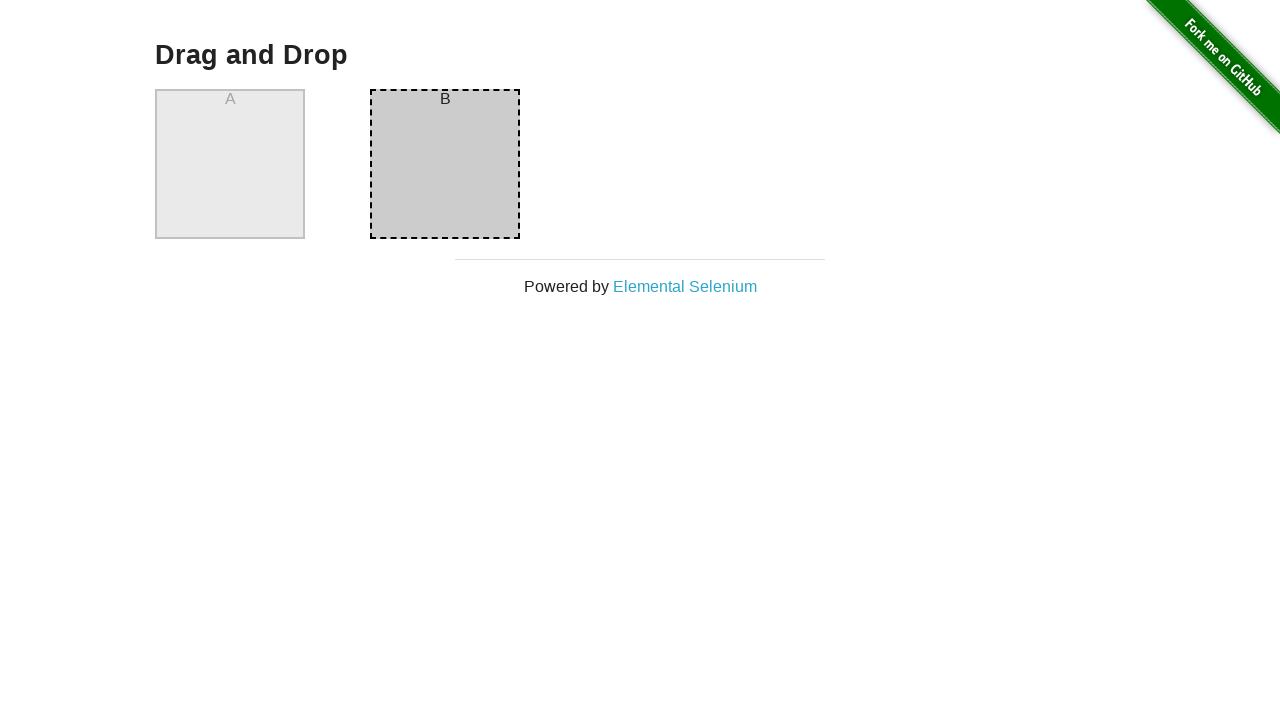

Released mouse button to complete drag and drop at (430, 99)
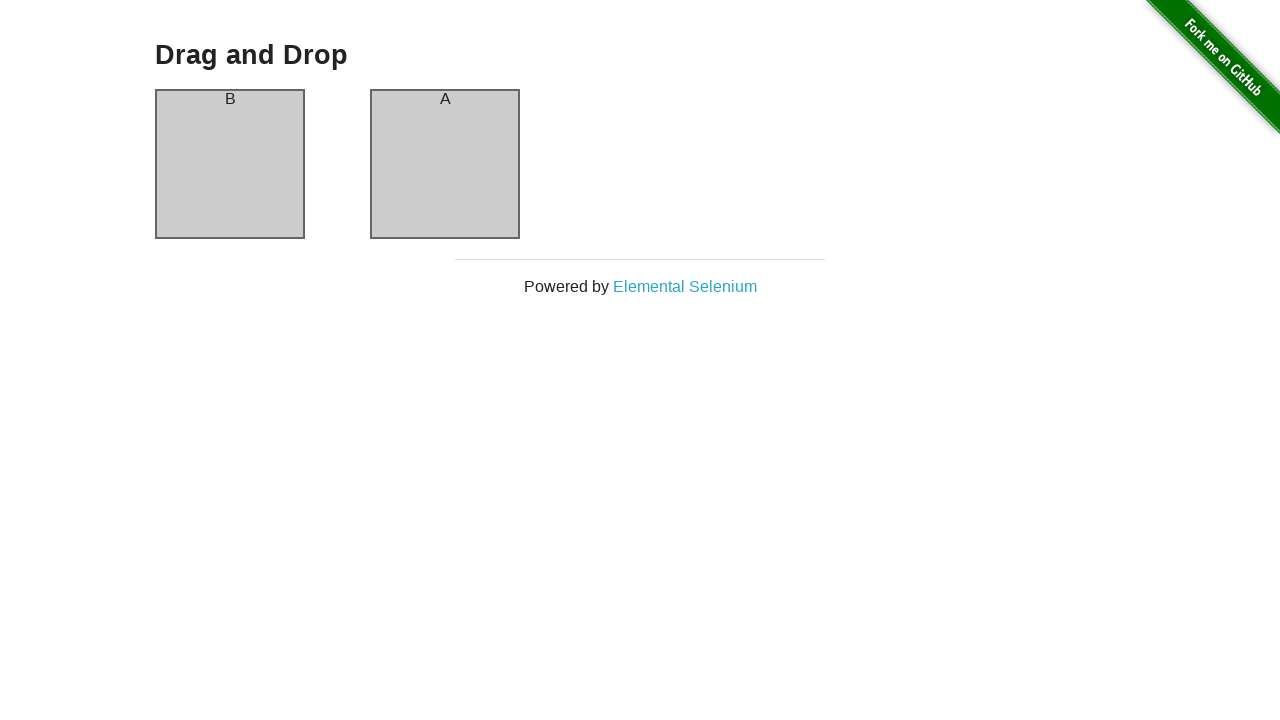

Verified columns have swapped - column A now contains 'B'
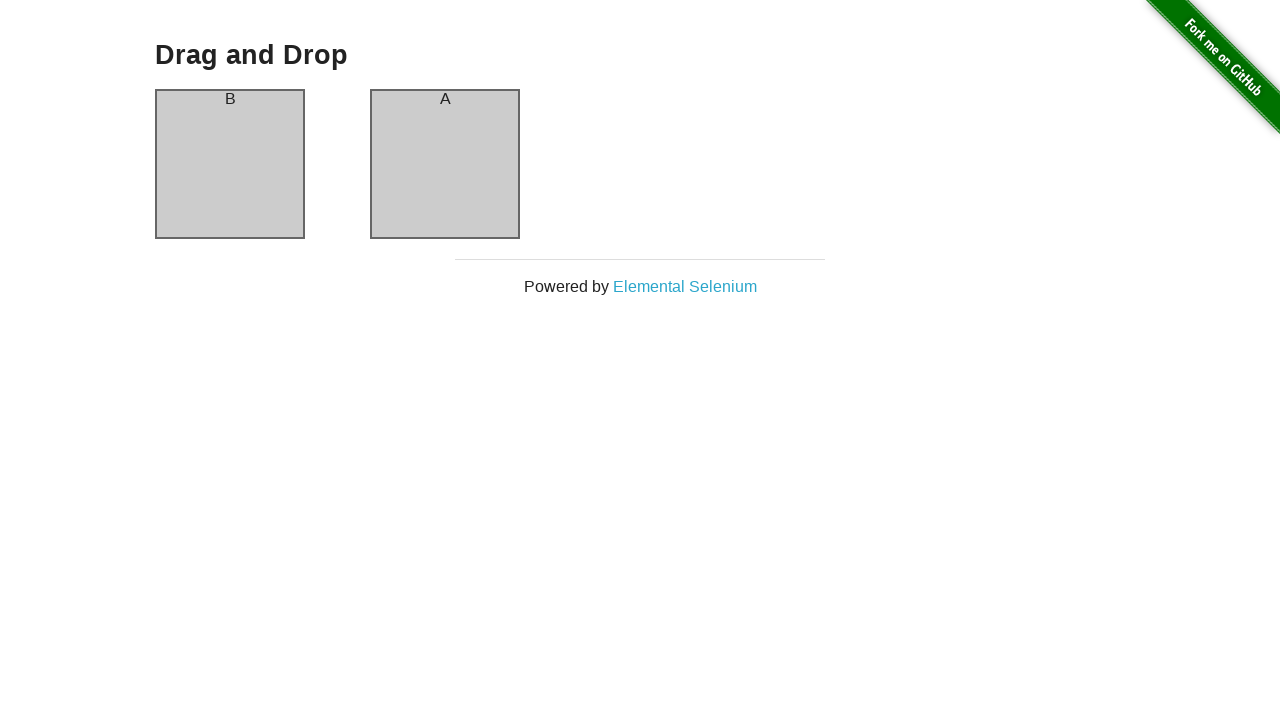

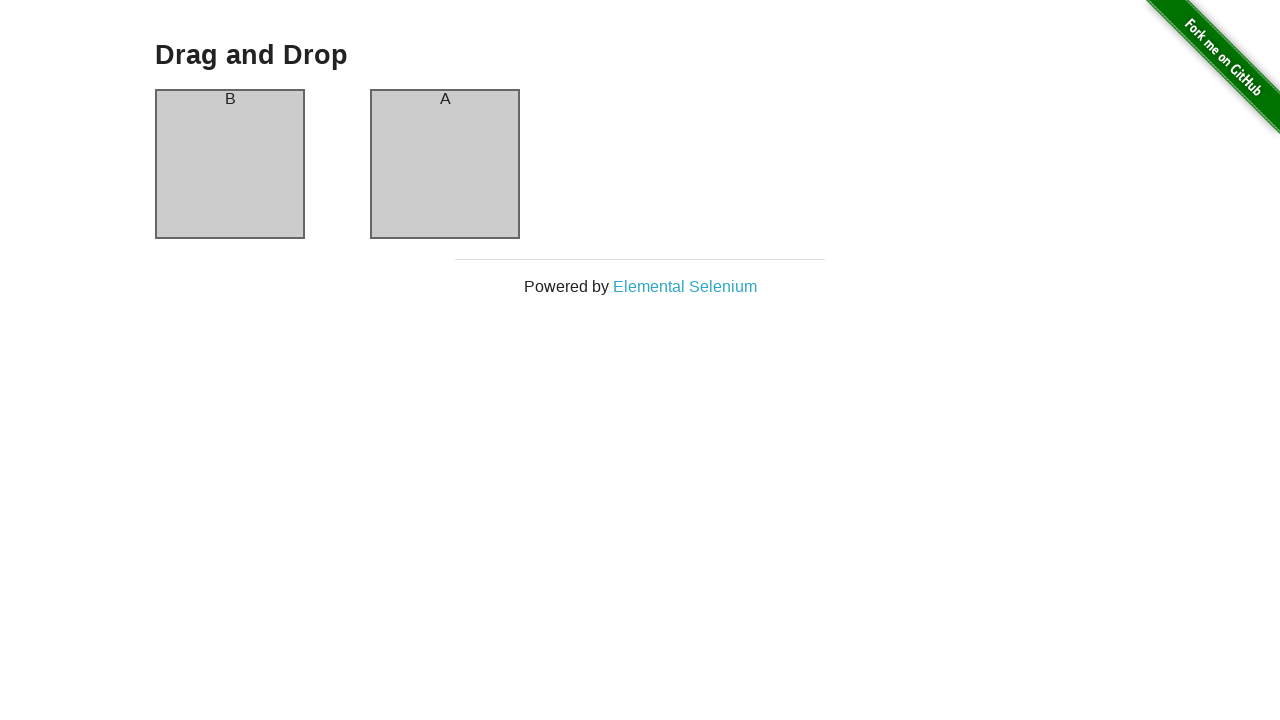